Tests Oracle JET input password component by entering a password value and verifying it was accepted

Starting URL: https://www.oracle.com/webfolder/technetwork/jet/content_corepack/inputPassword-states/demo.html?theme=redwood&cssVars=default

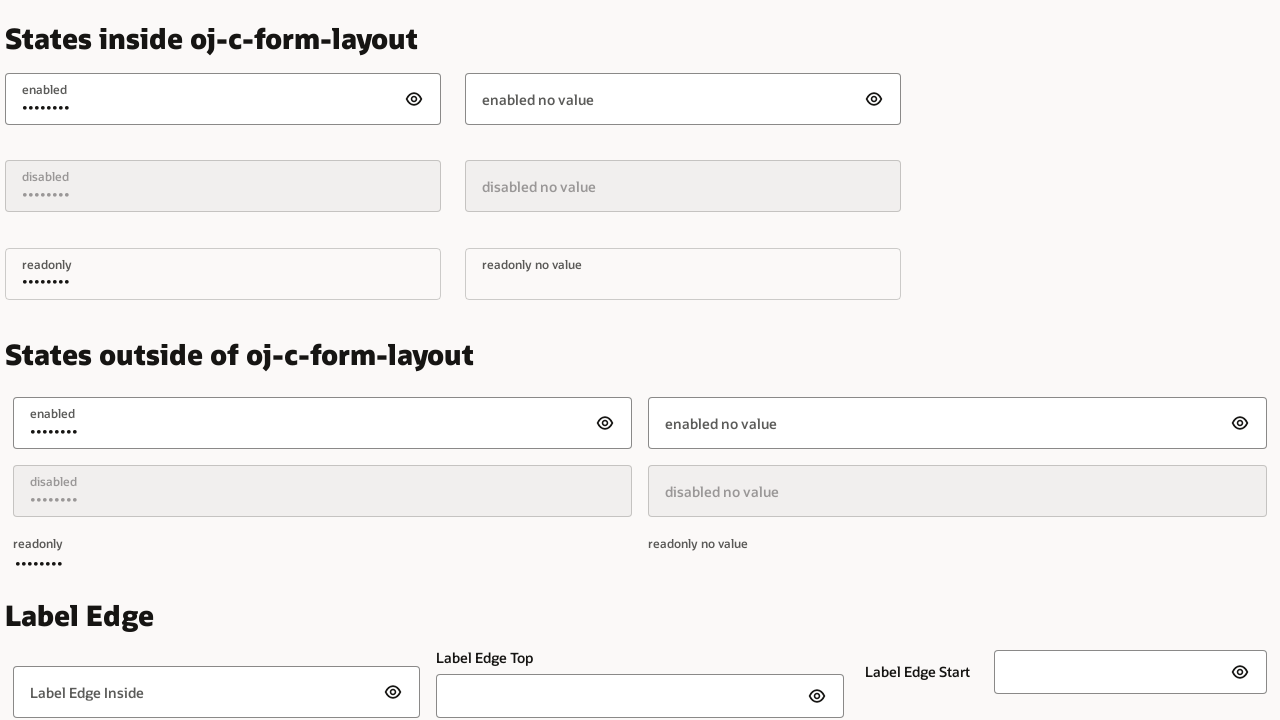

Waited for Oracle JET input password component to be ready
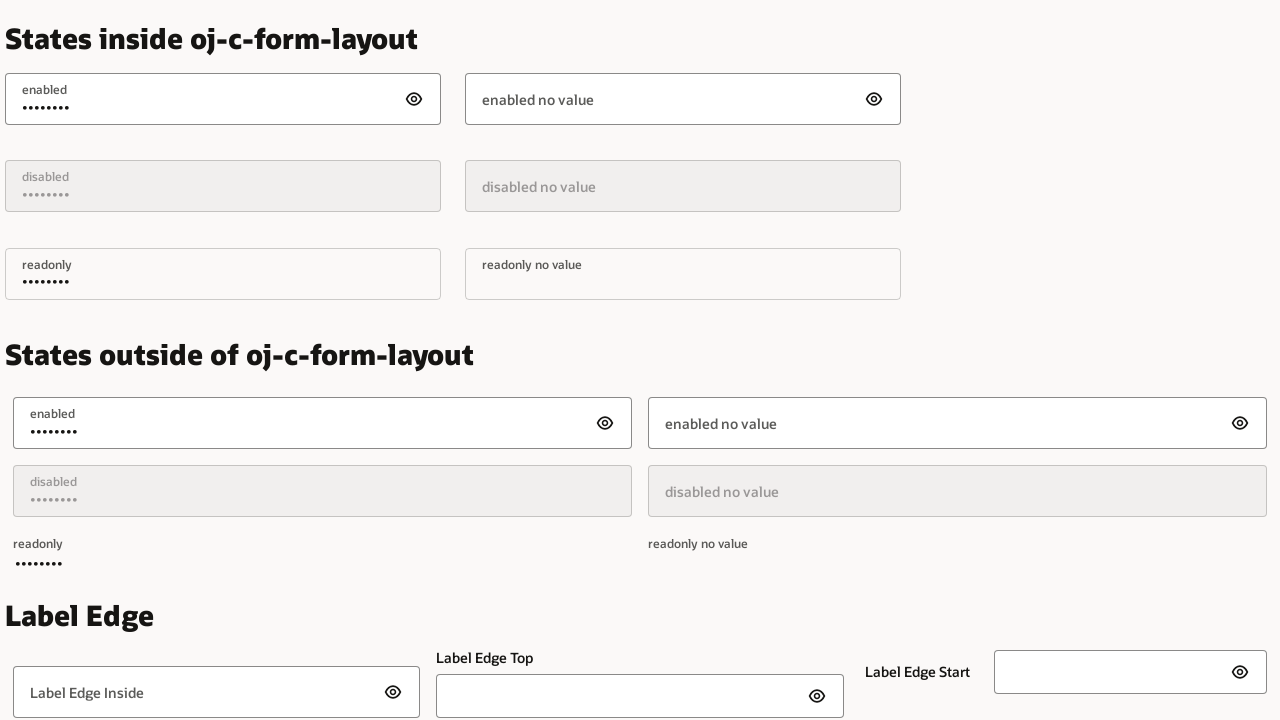

Located the password input element within the custom component
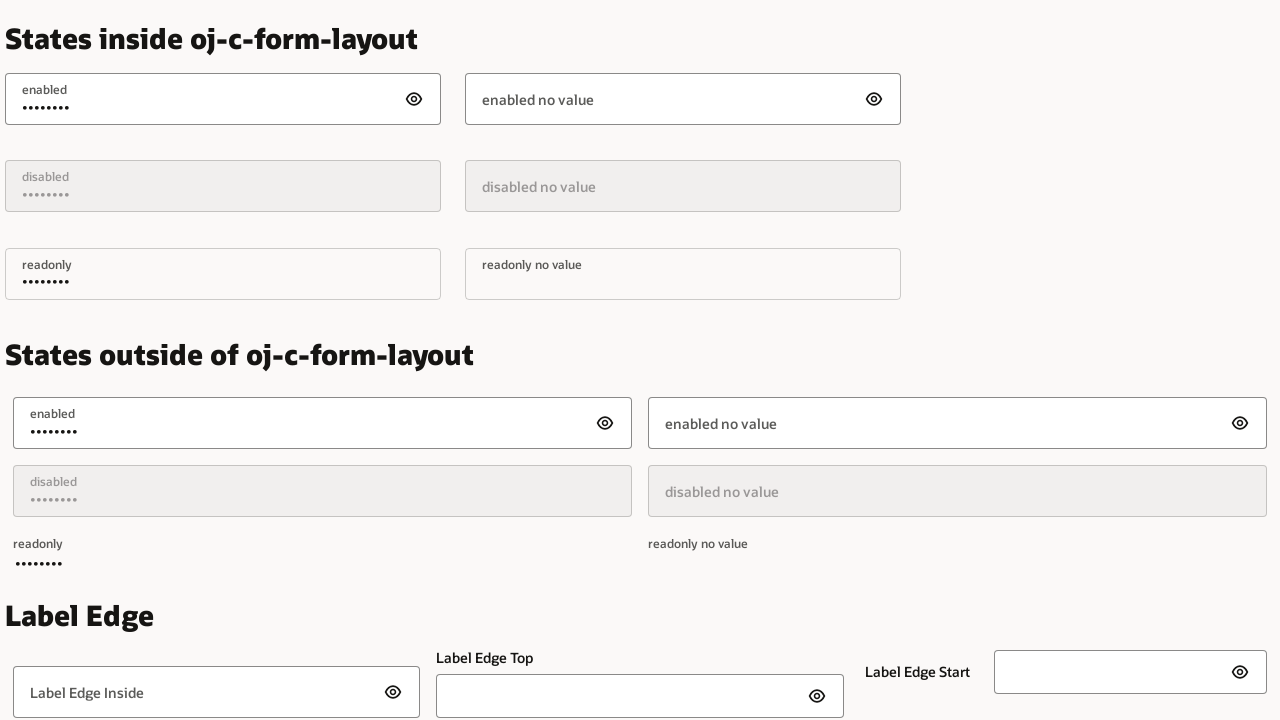

Entered password value 'Secr3t!23' into the input field on oj-c-input-password input[type='password'] >> nth=0
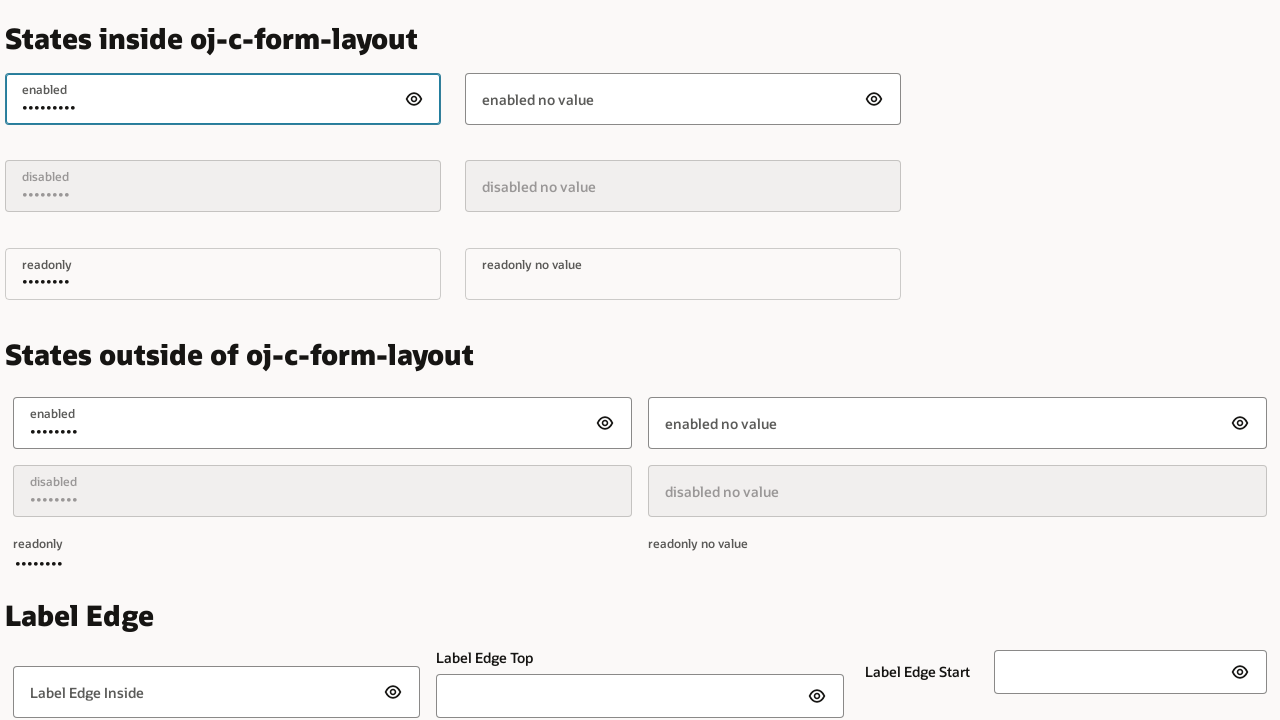

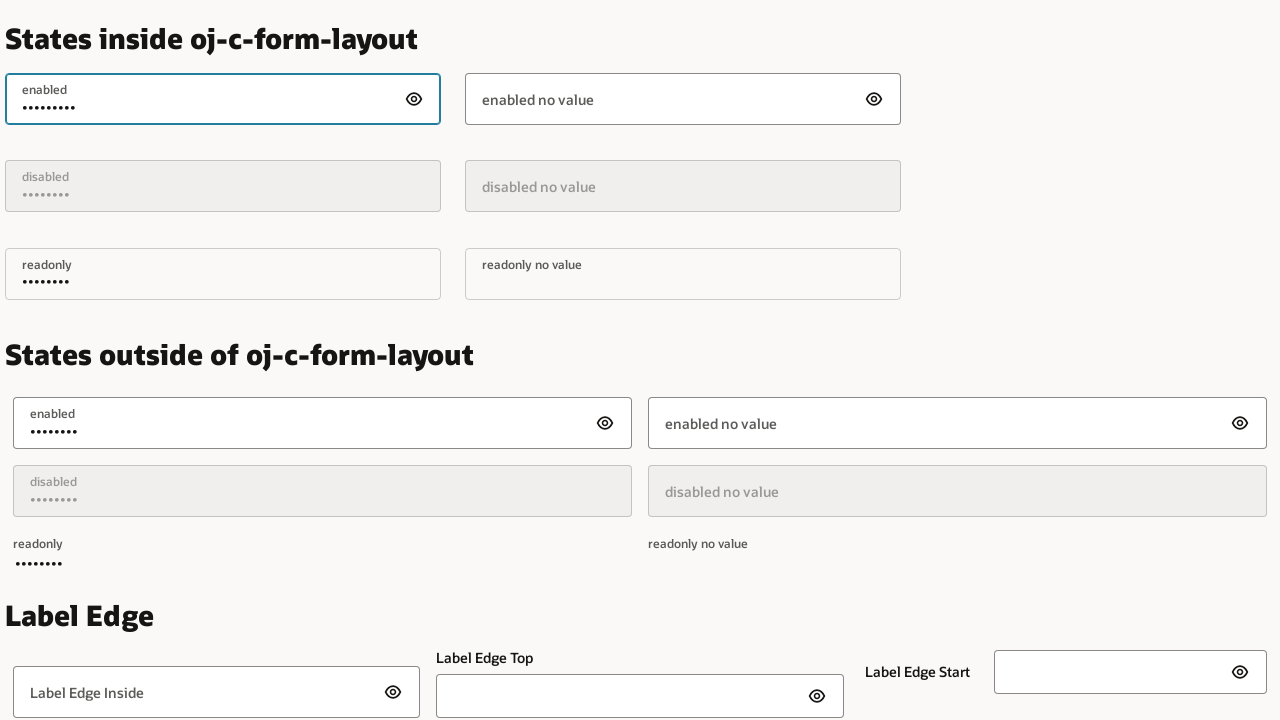